Tests clicking the second checkbox element on the page to uncheck it (it starts checked by default), then verifies it becomes unchecked

Starting URL: http://the-internet.herokuapp.com/checkboxes

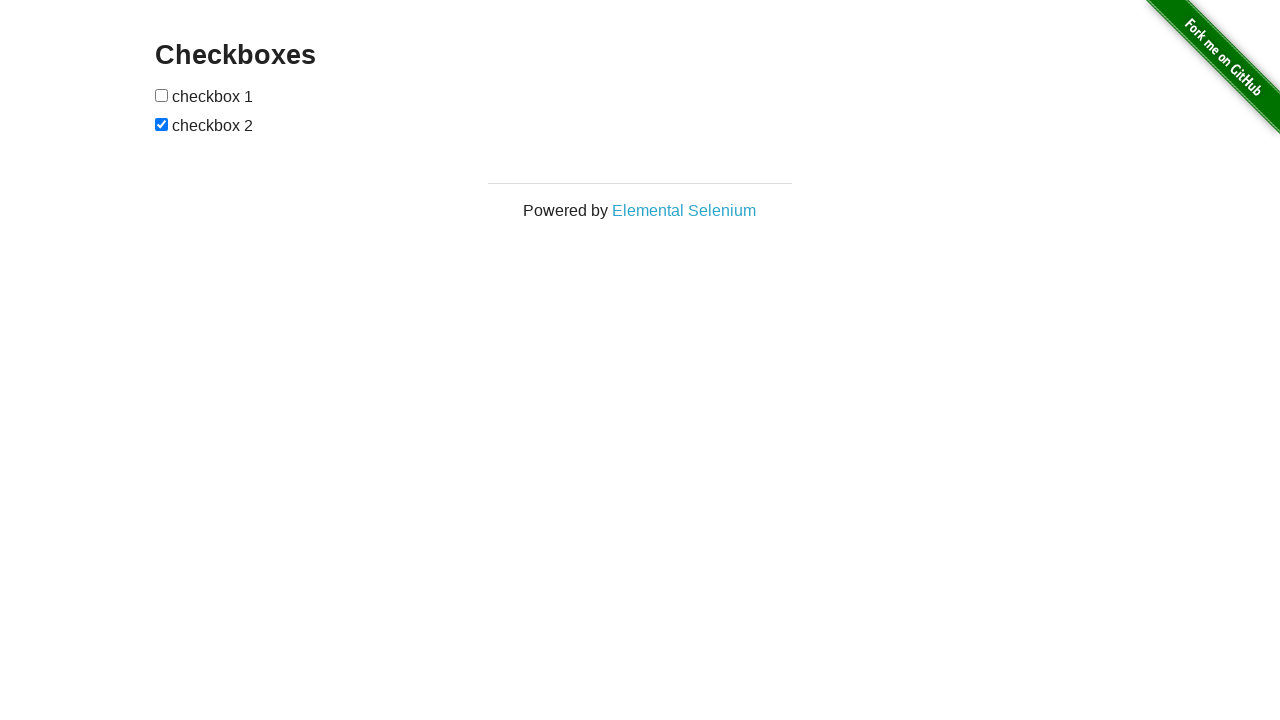

Navigated to checkboxes page
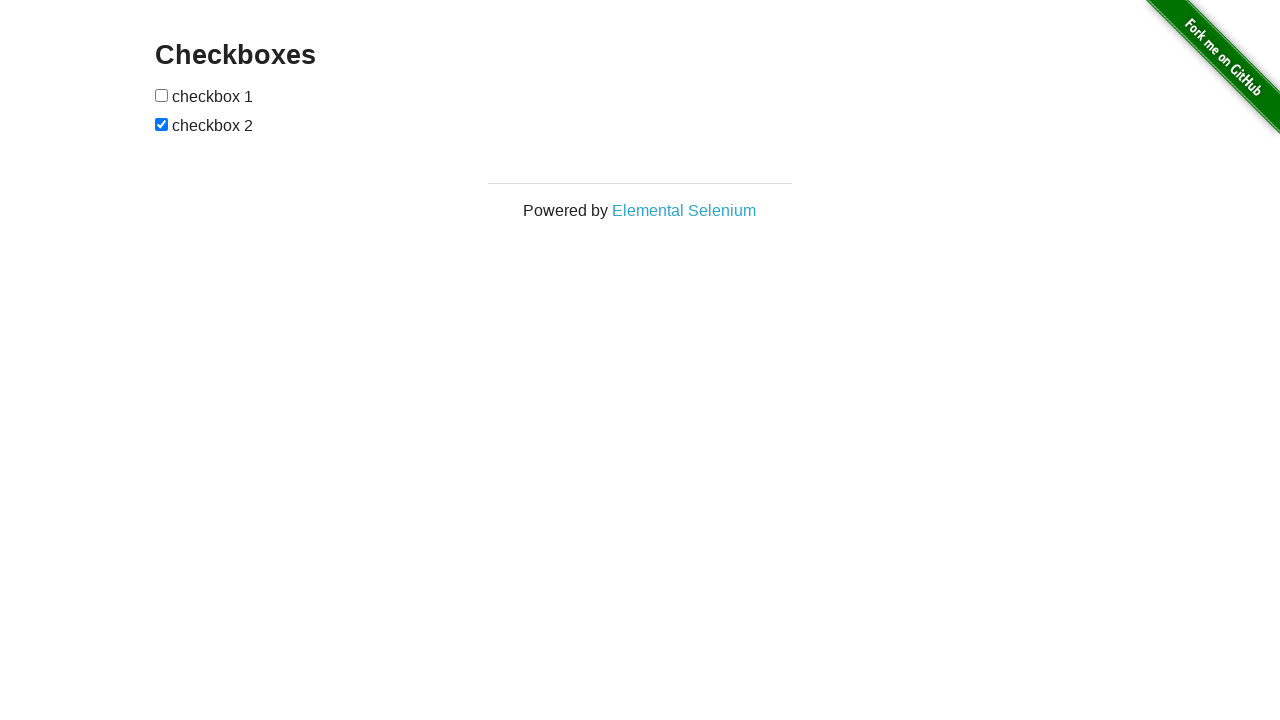

Clicked the second checkbox to uncheck it at (162, 124) on (//input)[2]
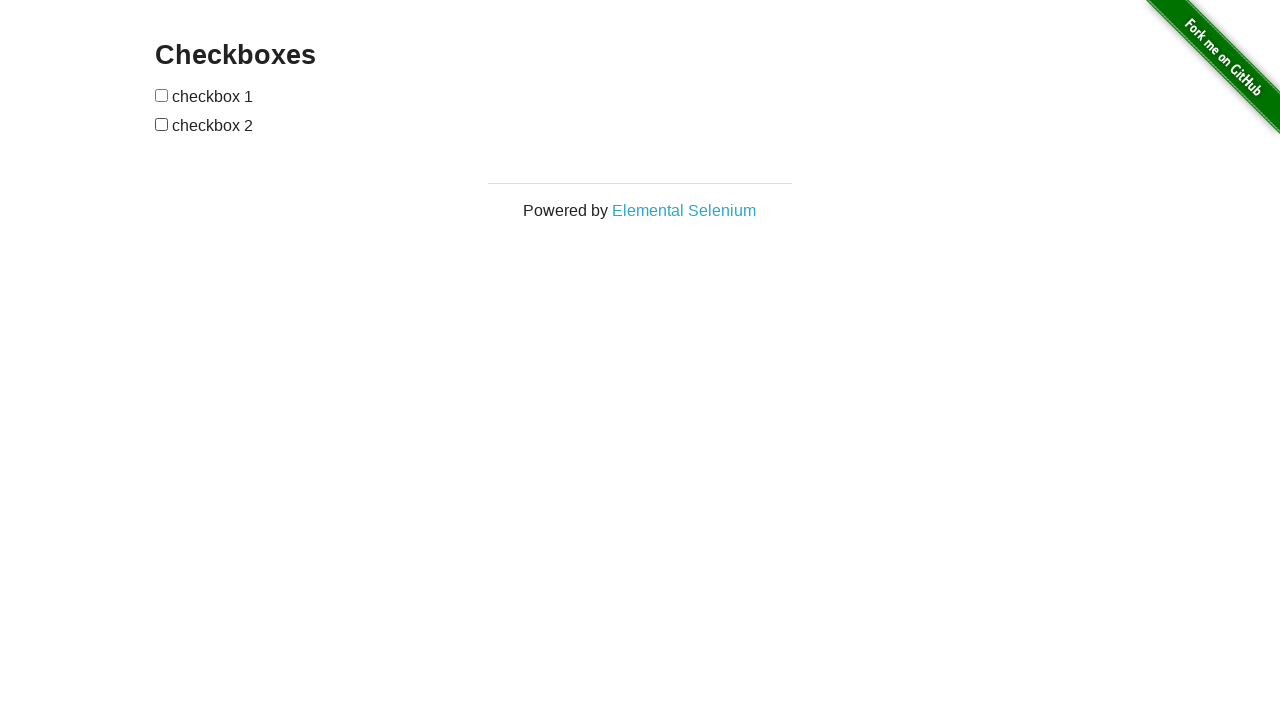

Located the second checkbox element
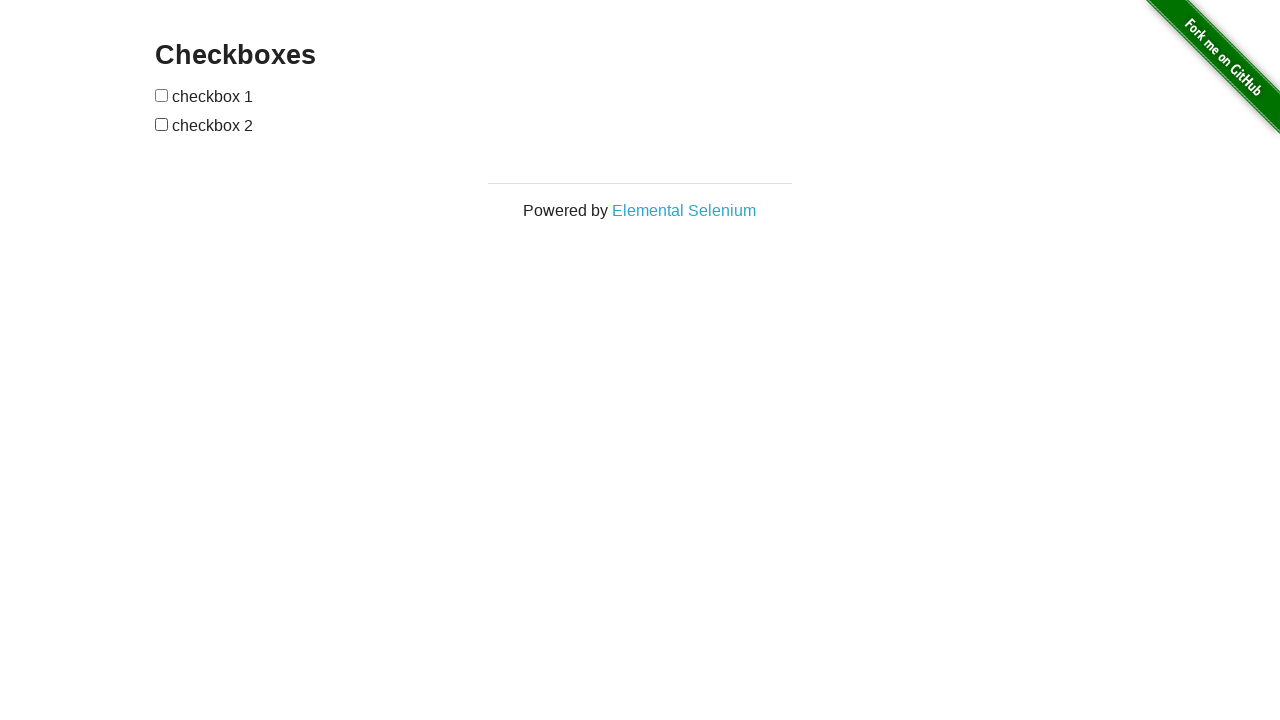

Verified second checkbox is unchecked
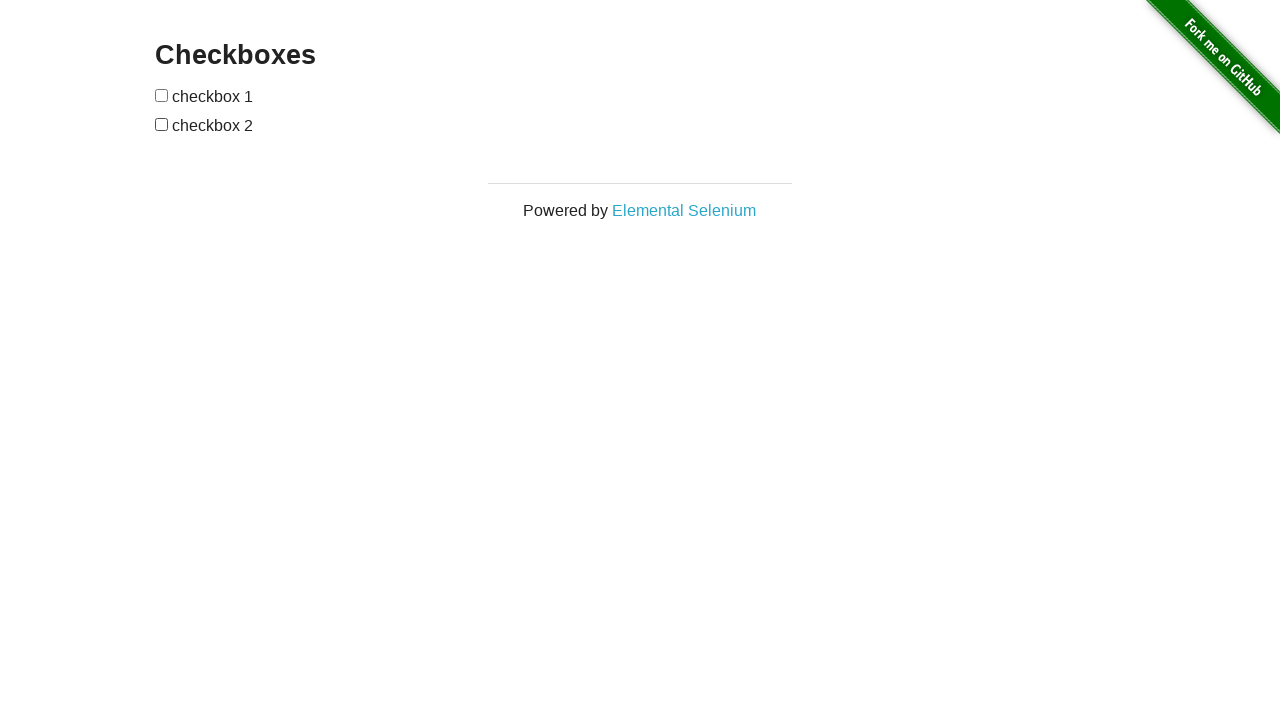

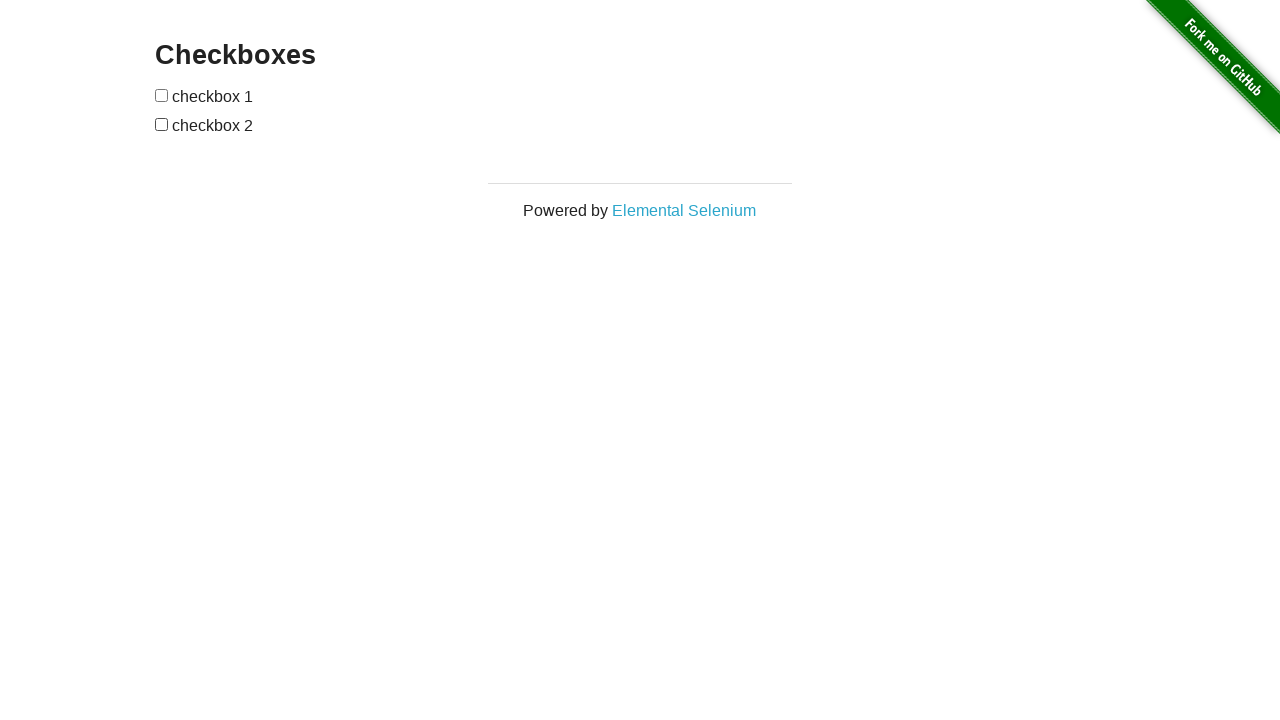